Tests selecting an option from a dropdown using Playwright's built-in select_option method by text, then verifies the correct option was selected.

Starting URL: https://the-internet.herokuapp.com/dropdown

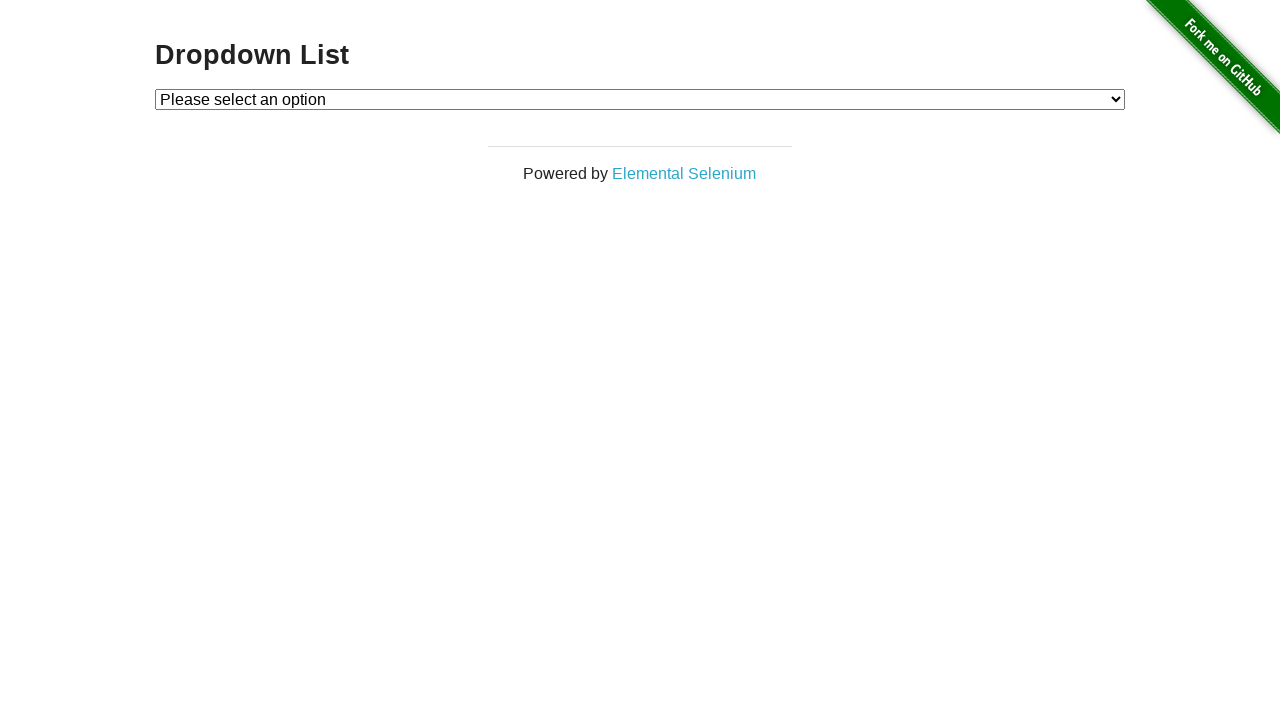

Selected 'Option 1' from dropdown using select_option method on #dropdown
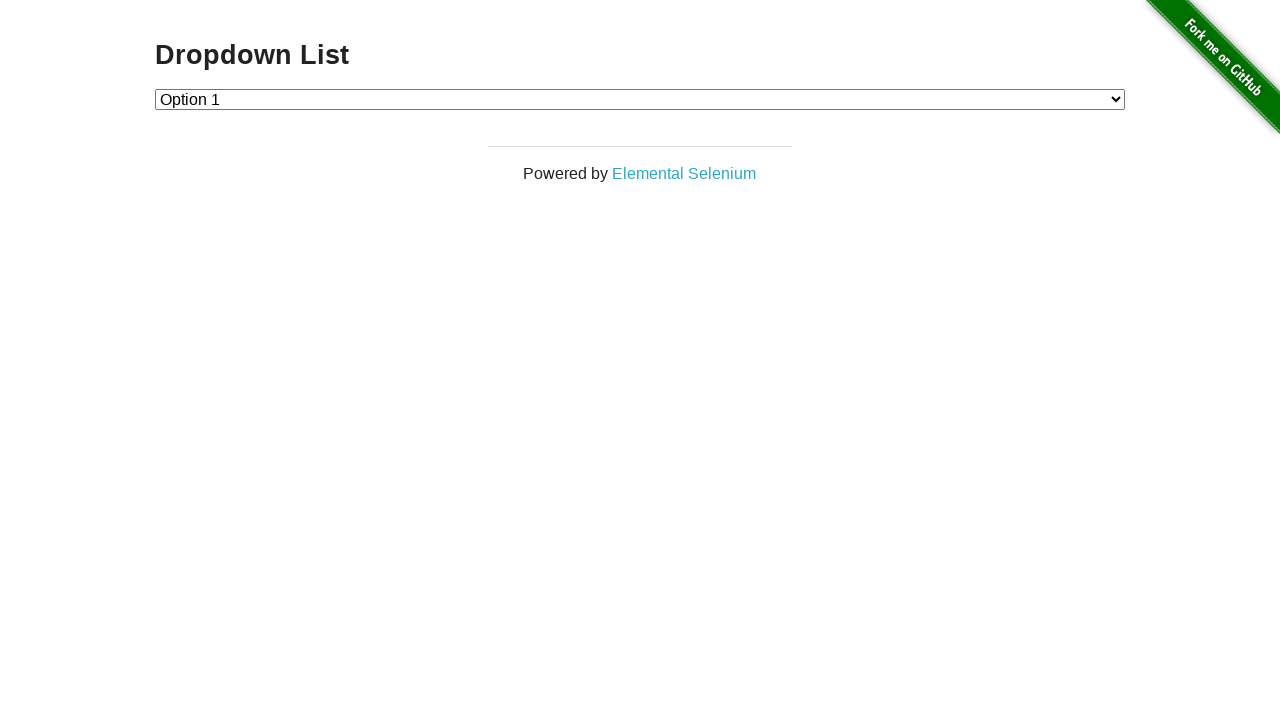

Retrieved text content of selected dropdown option
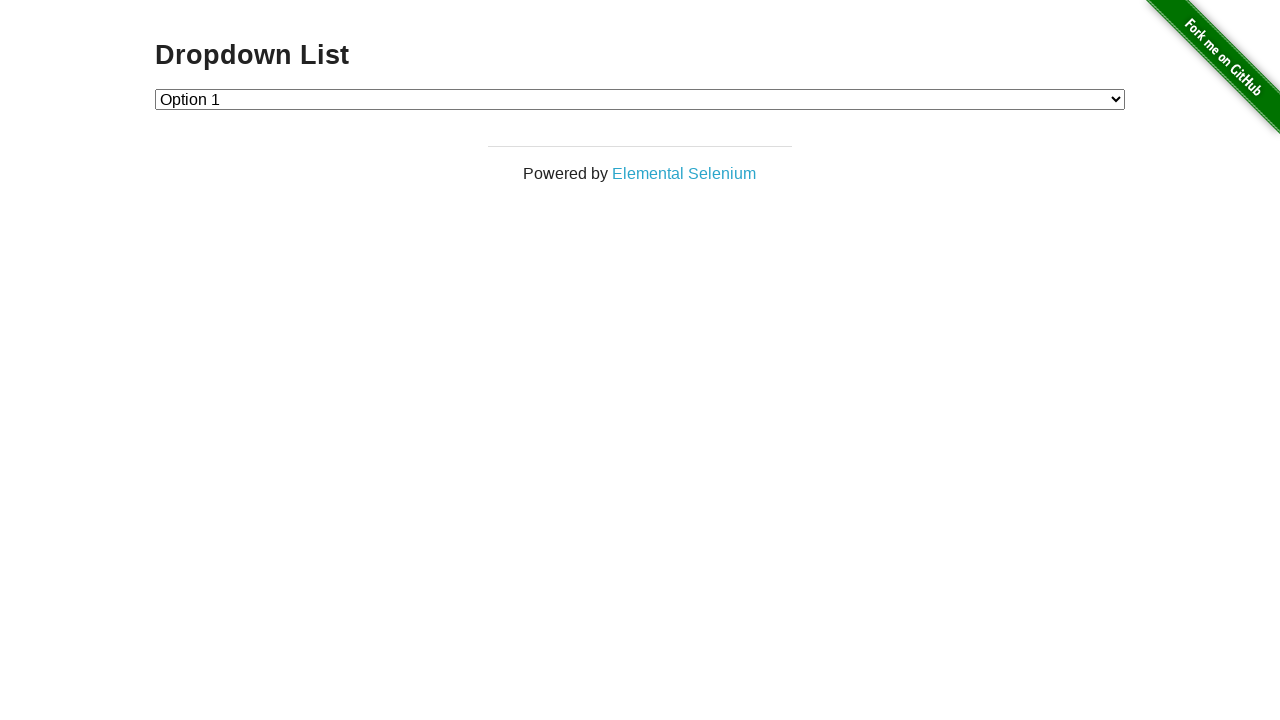

Verified that 'Option 1' was correctly selected
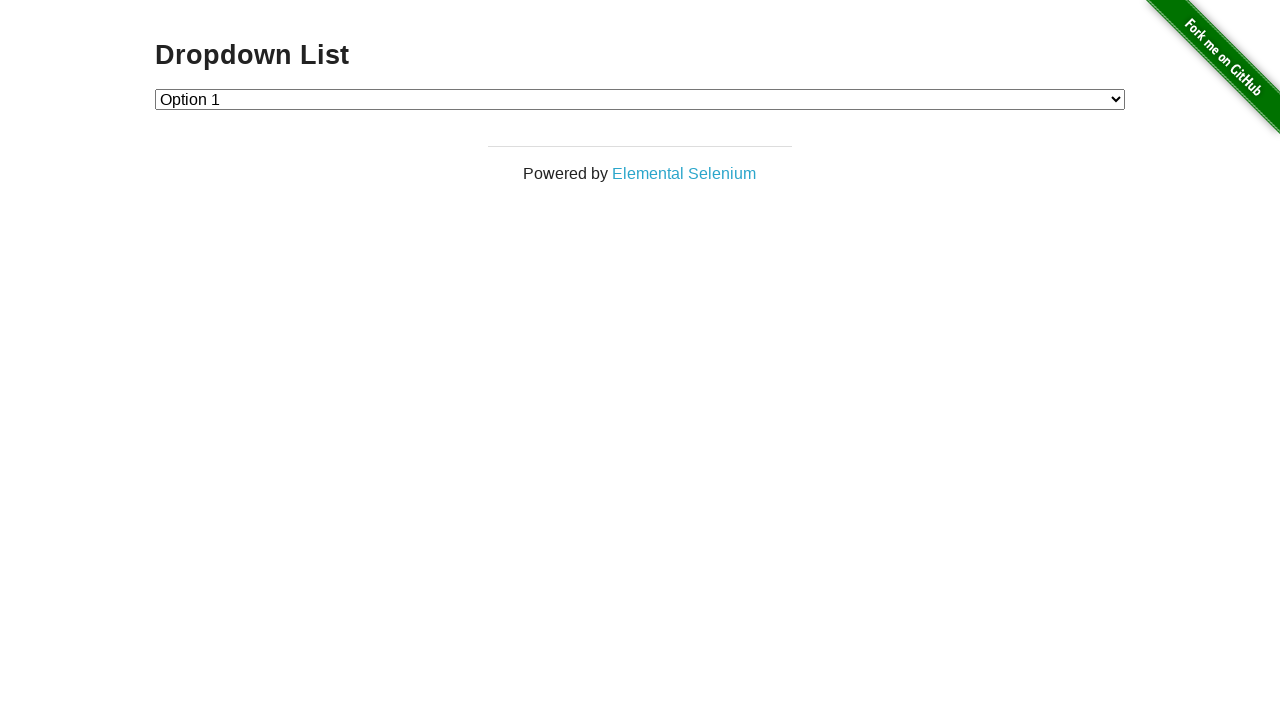

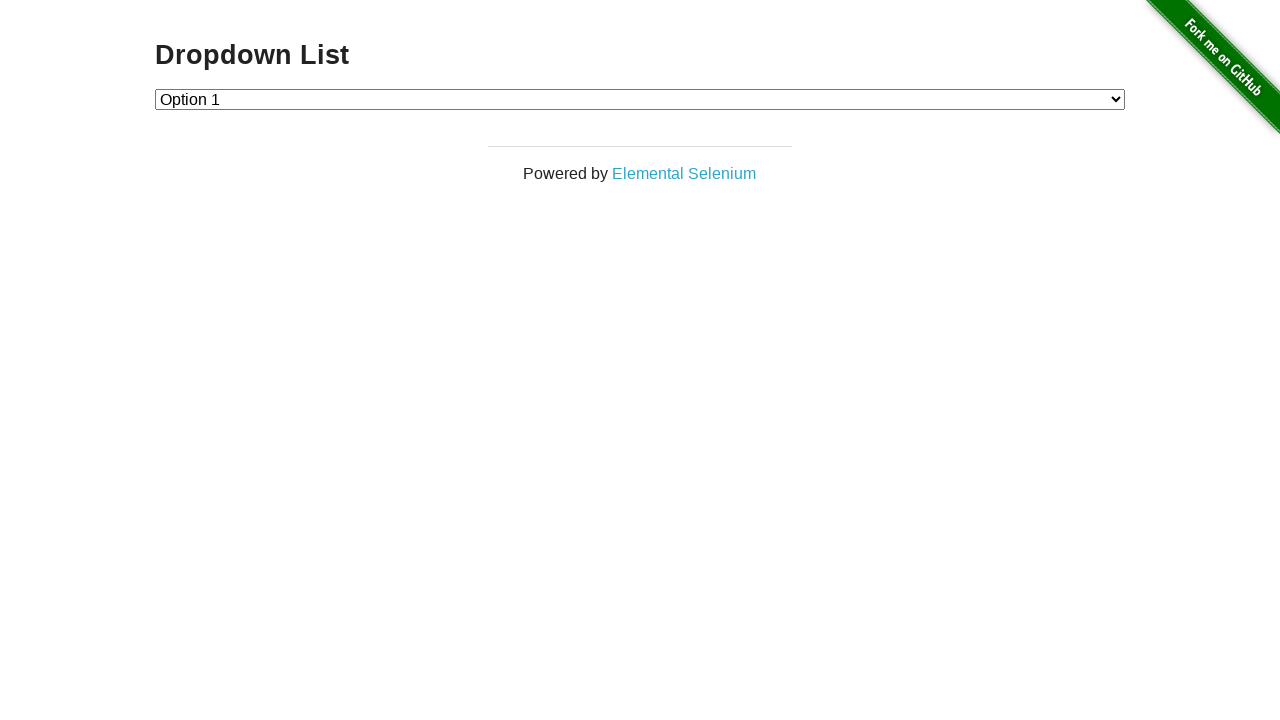